Tests button handling by verifying the "Add Element" button is displayed and enabled, then clicking it to add a new element to the page

Starting URL: http://the-internet.herokuapp.com/add_remove_elements/

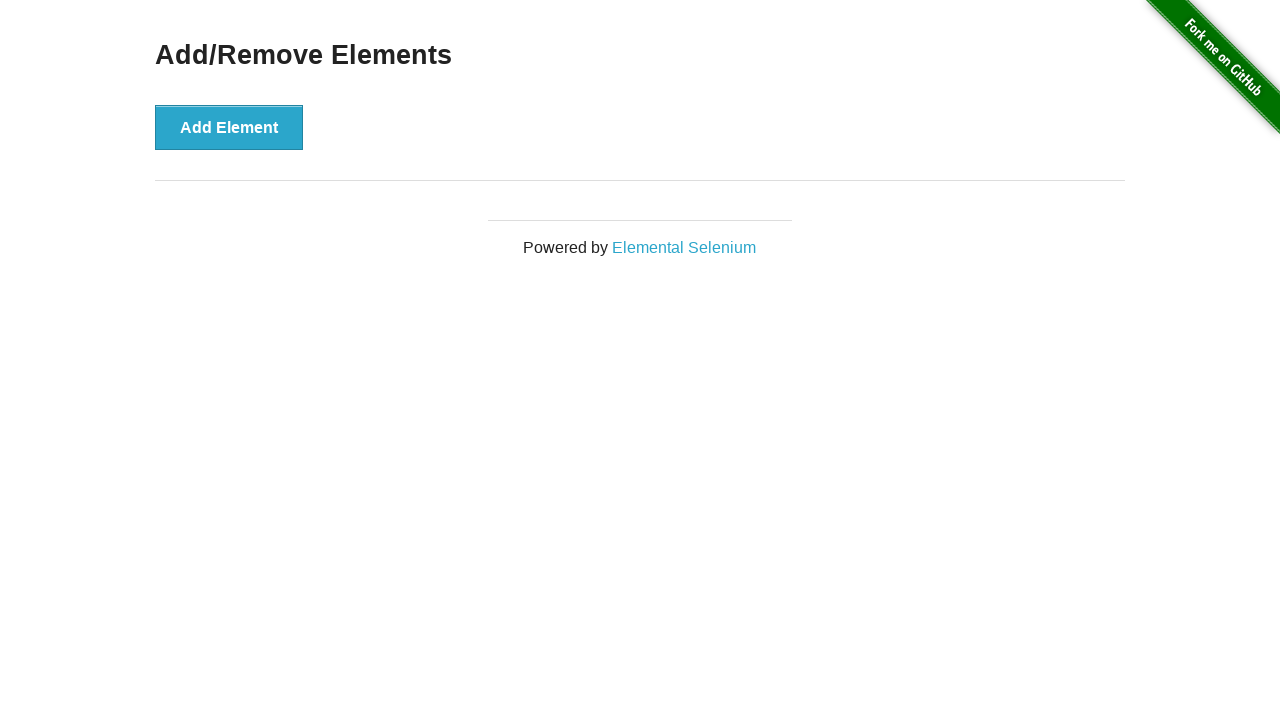

Located the 'Add Element' button
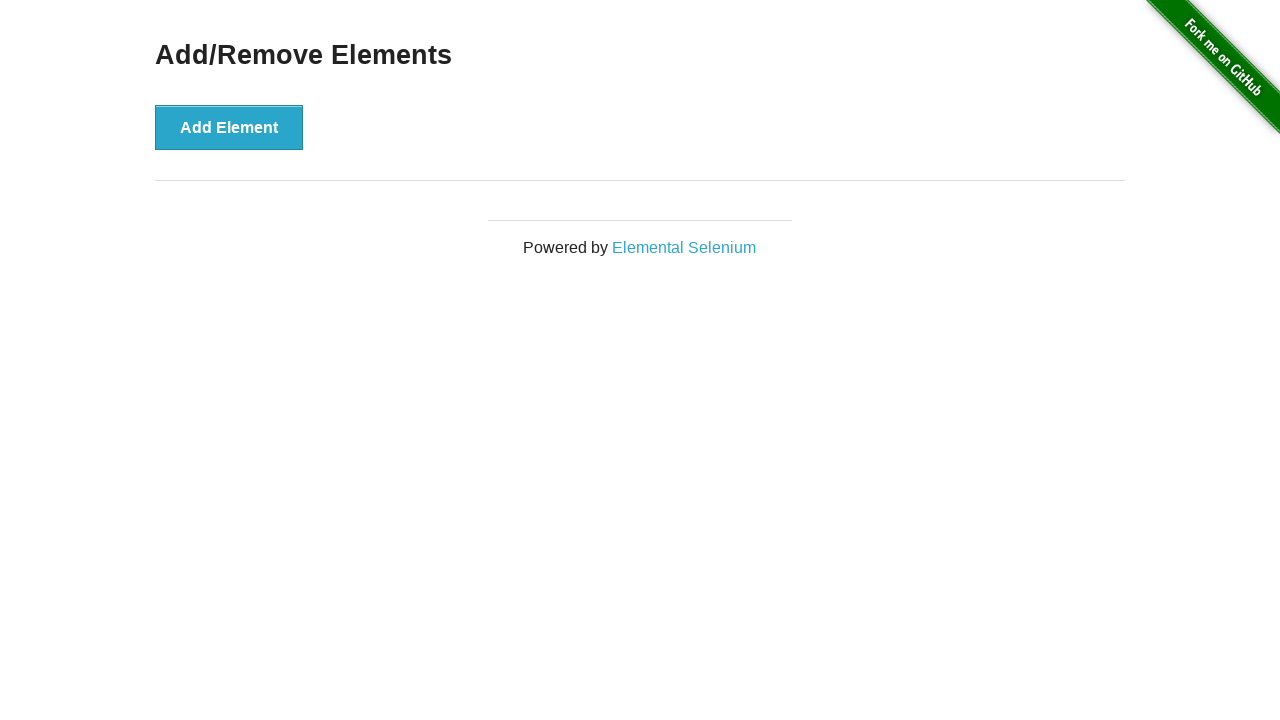

Verified 'Add Element' button is visible
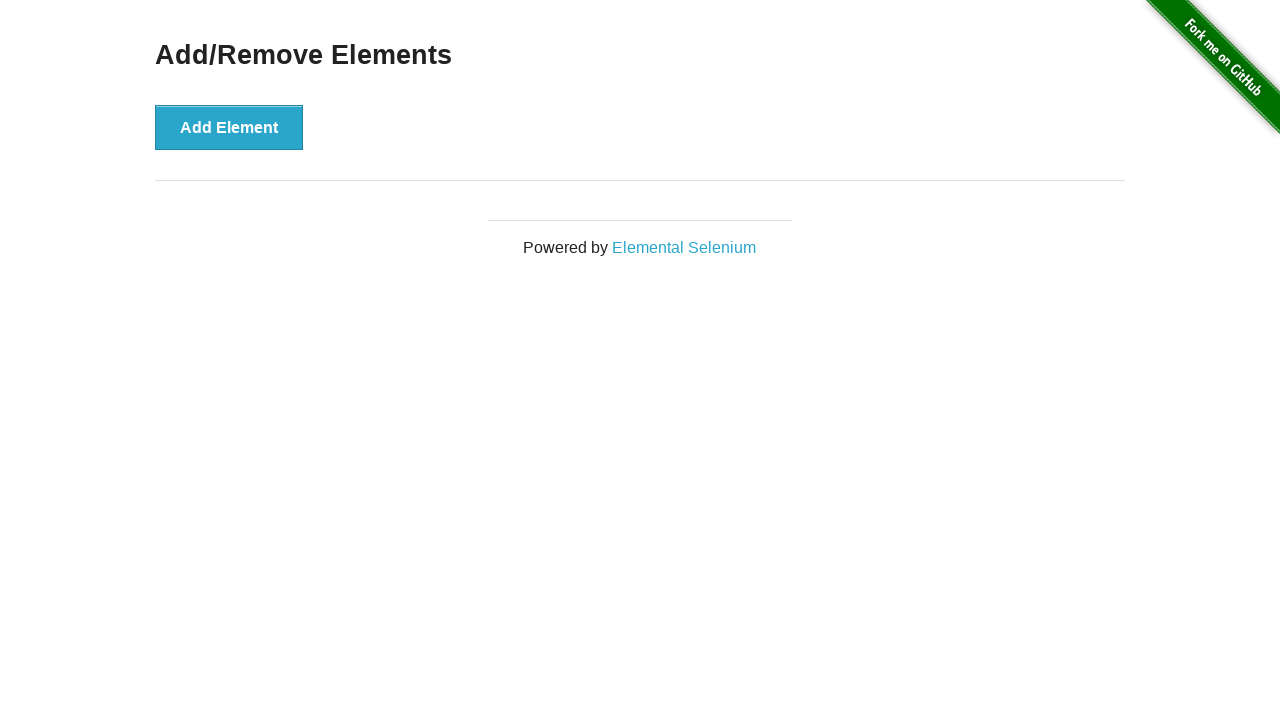

Verified 'Add Element' button is enabled
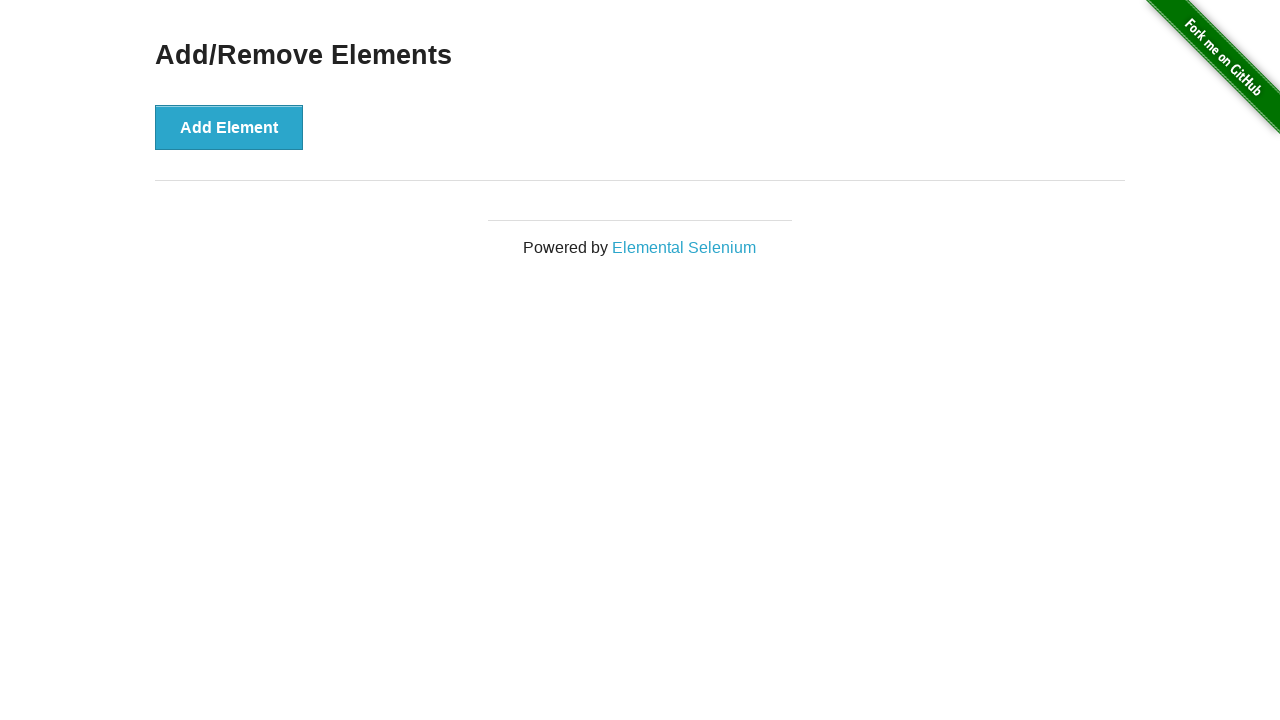

Retrieved button text: Add Element
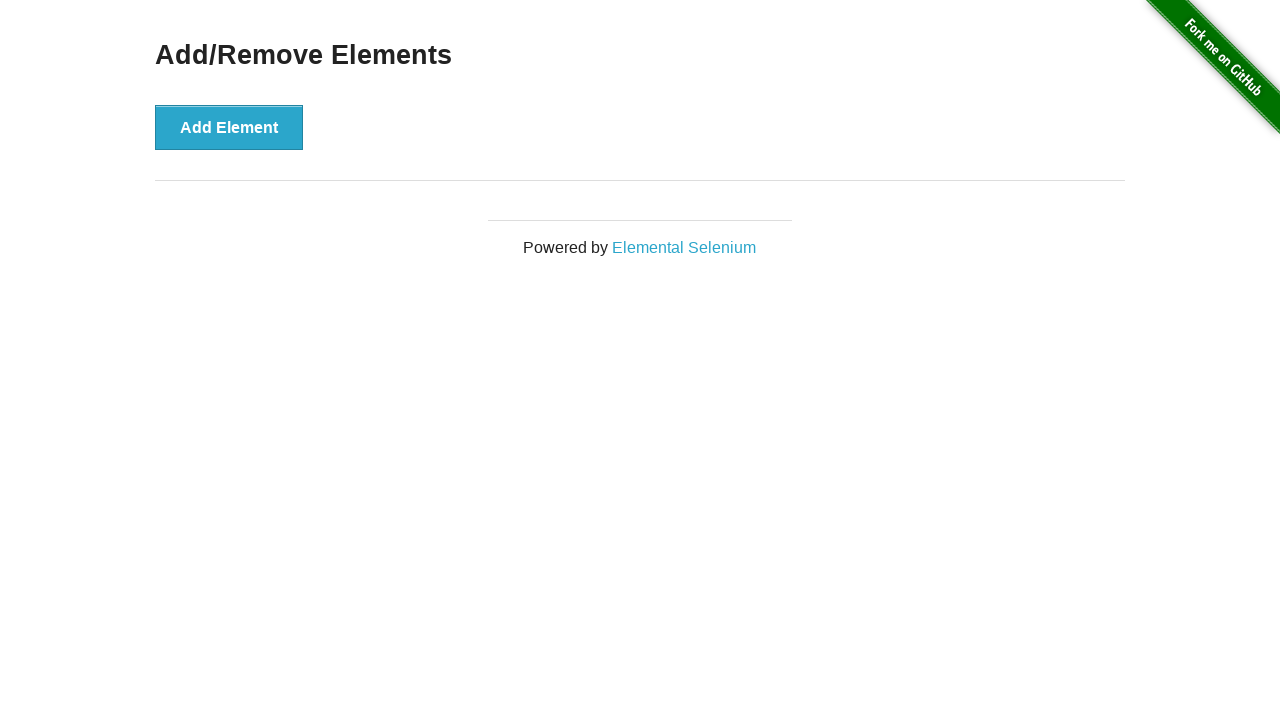

Clicked the 'Add Element' button at (229, 127) on xpath=//button[text()='Add Element']
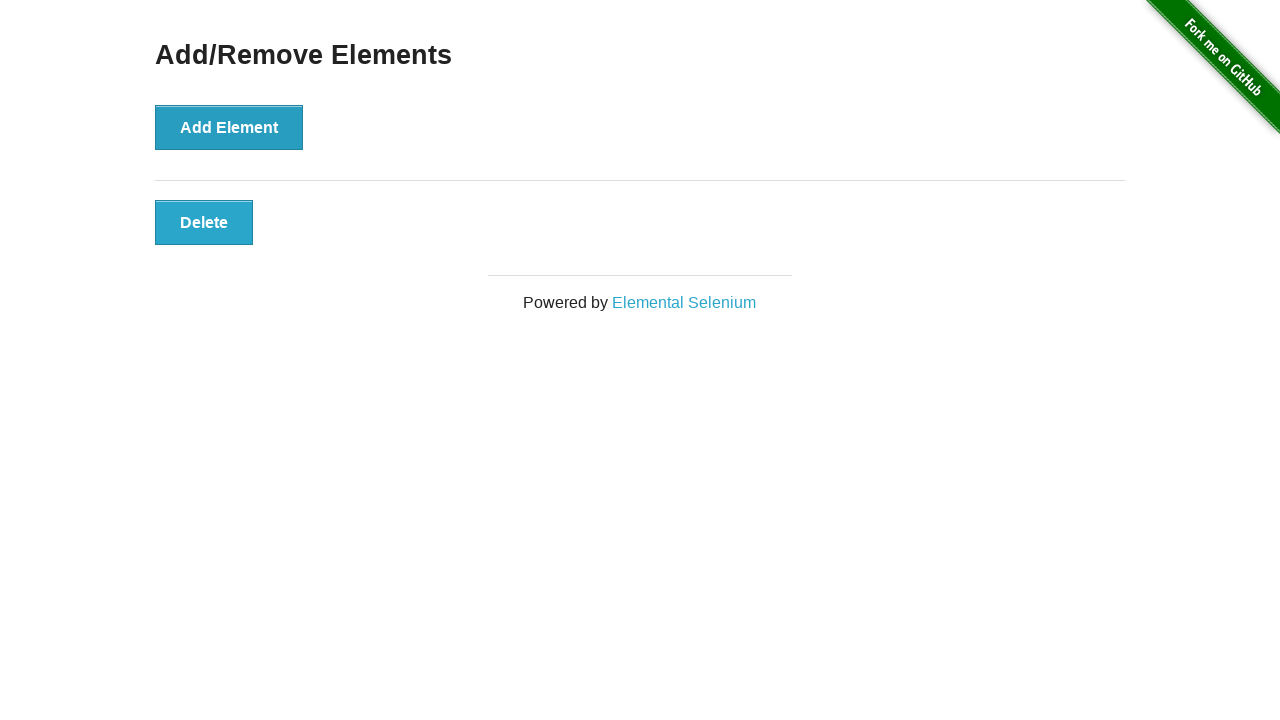

Verified 'Delete' button appeared after clicking 'Add Element'
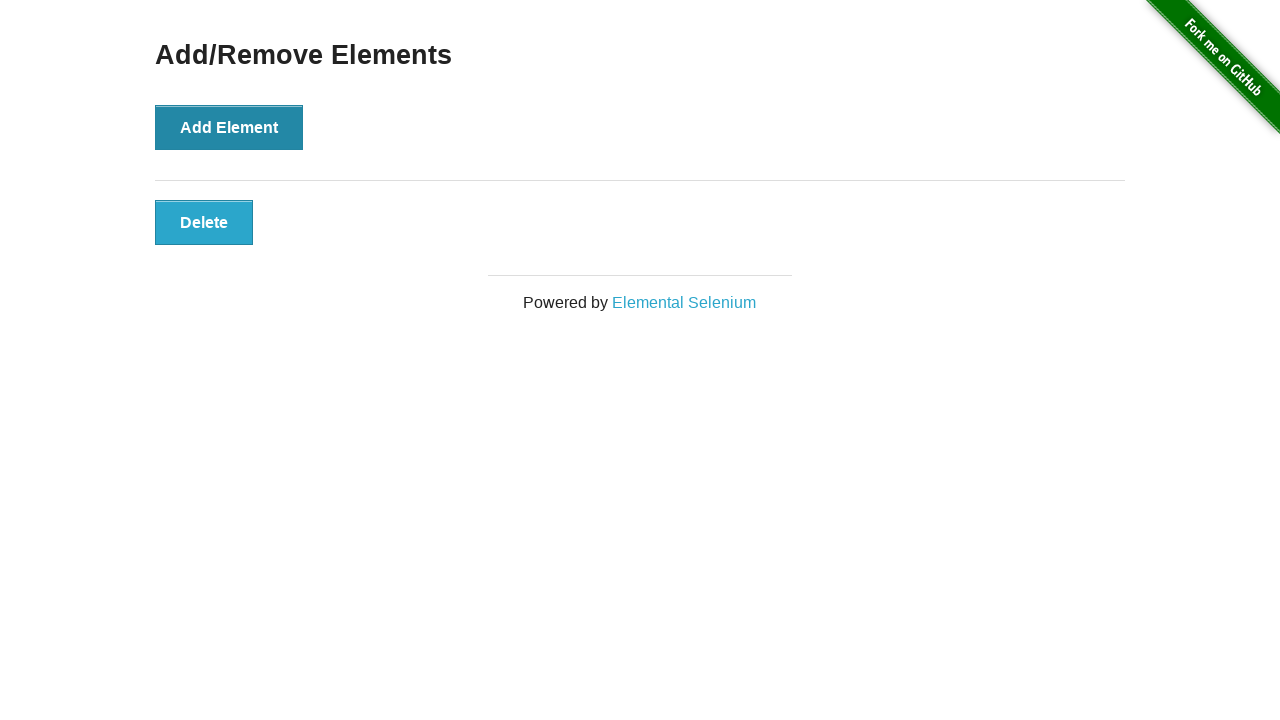

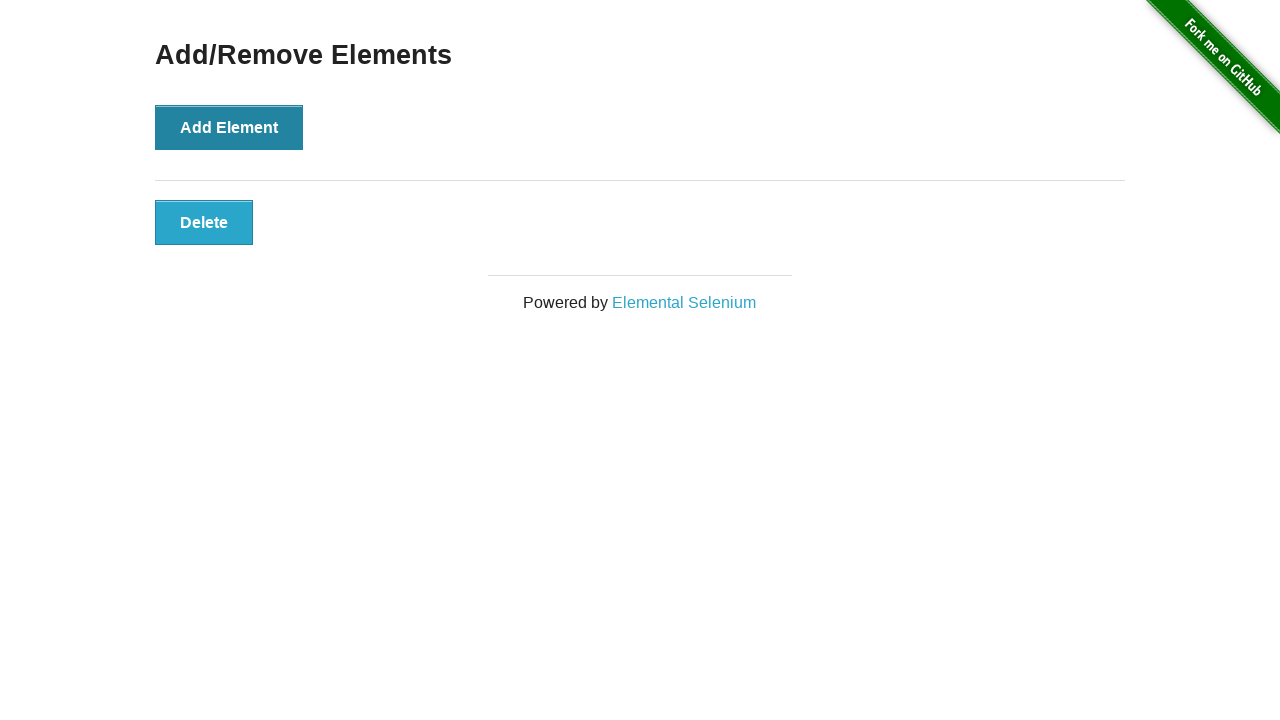